Clicks on Team link and verifies all three creator names

Starting URL: http://www.99-bottles-of-beer.net/

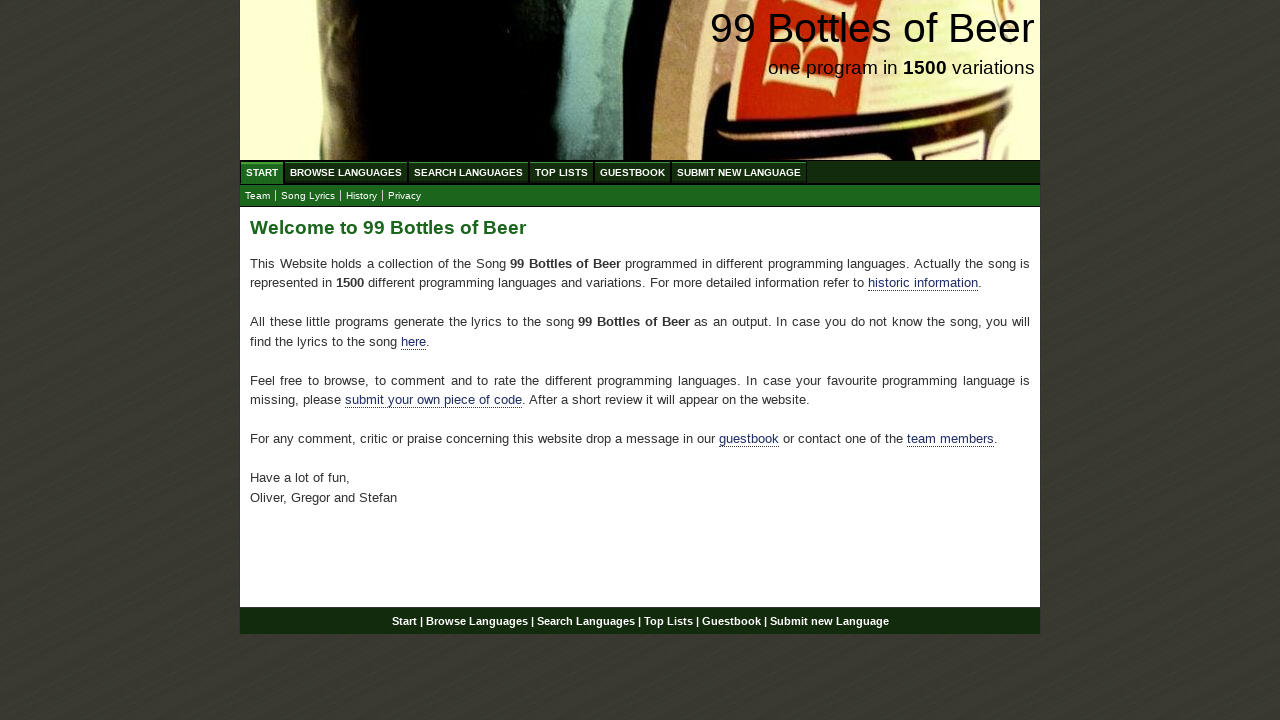

Clicked Team link at (258, 196) on xpath=//a[text()='Team']
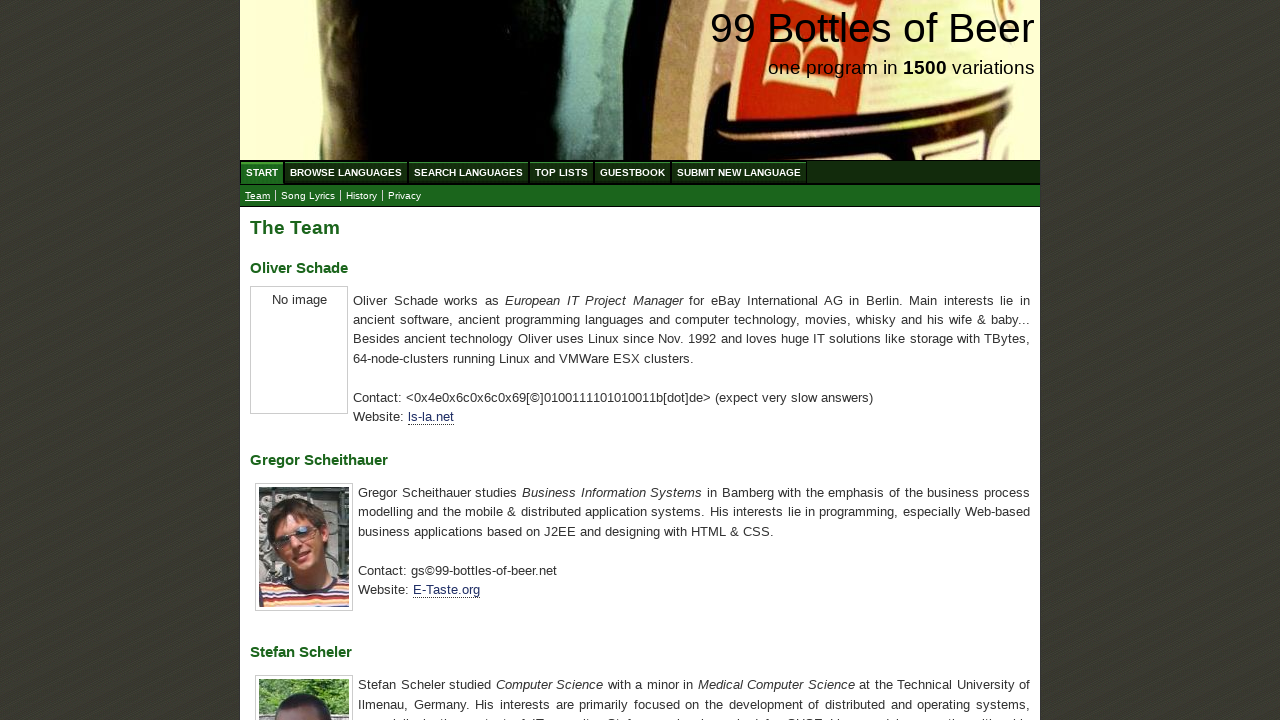

Waited for creator name headings to load
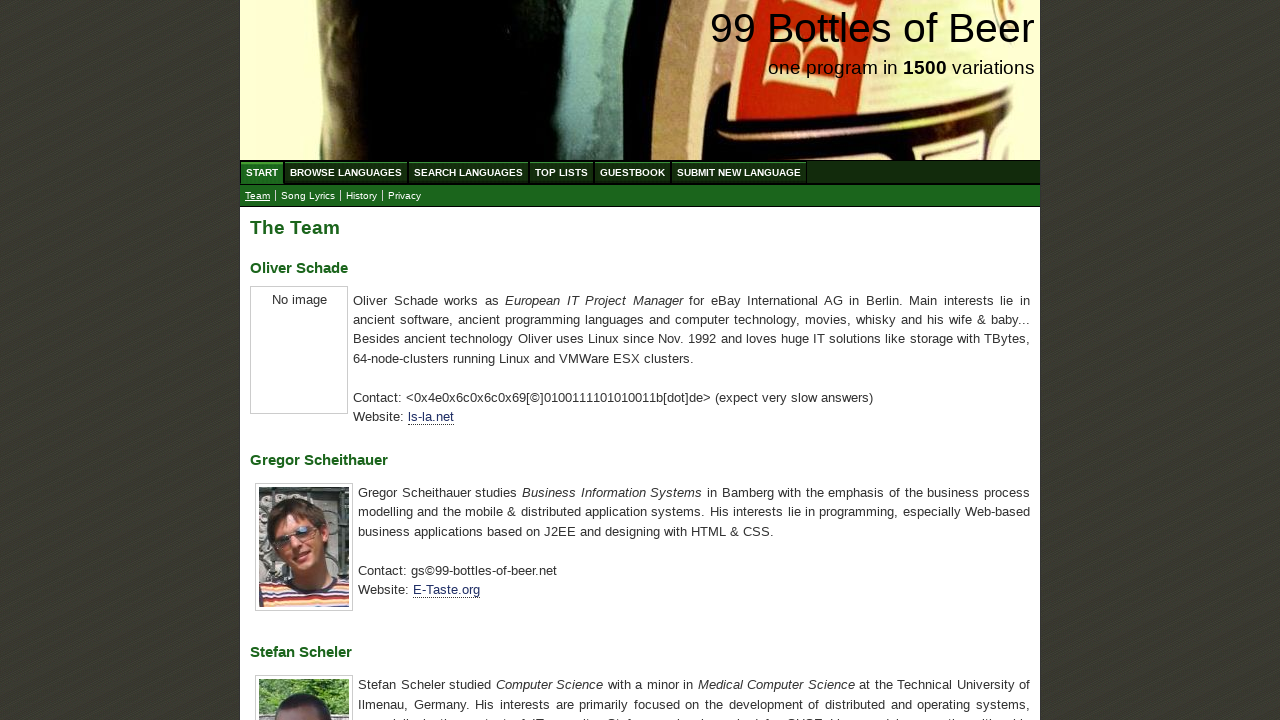

Retrieved all creator name headings
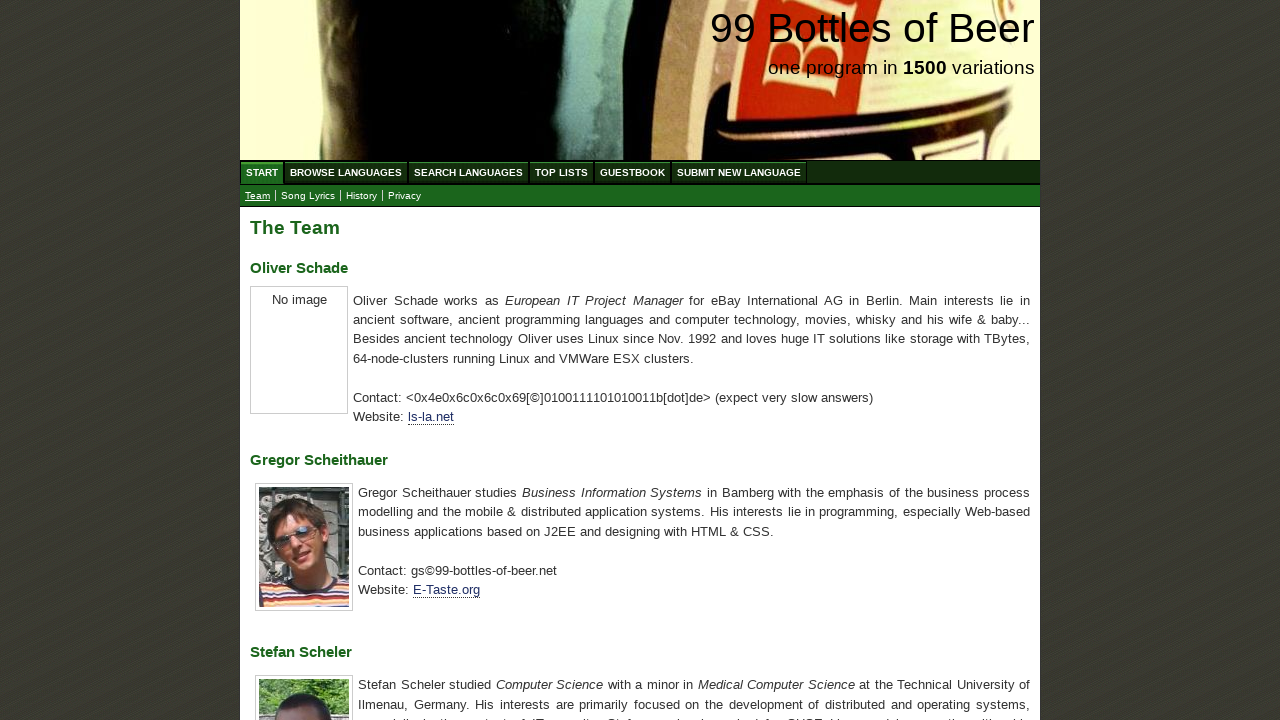

Extracted text content from creator headings
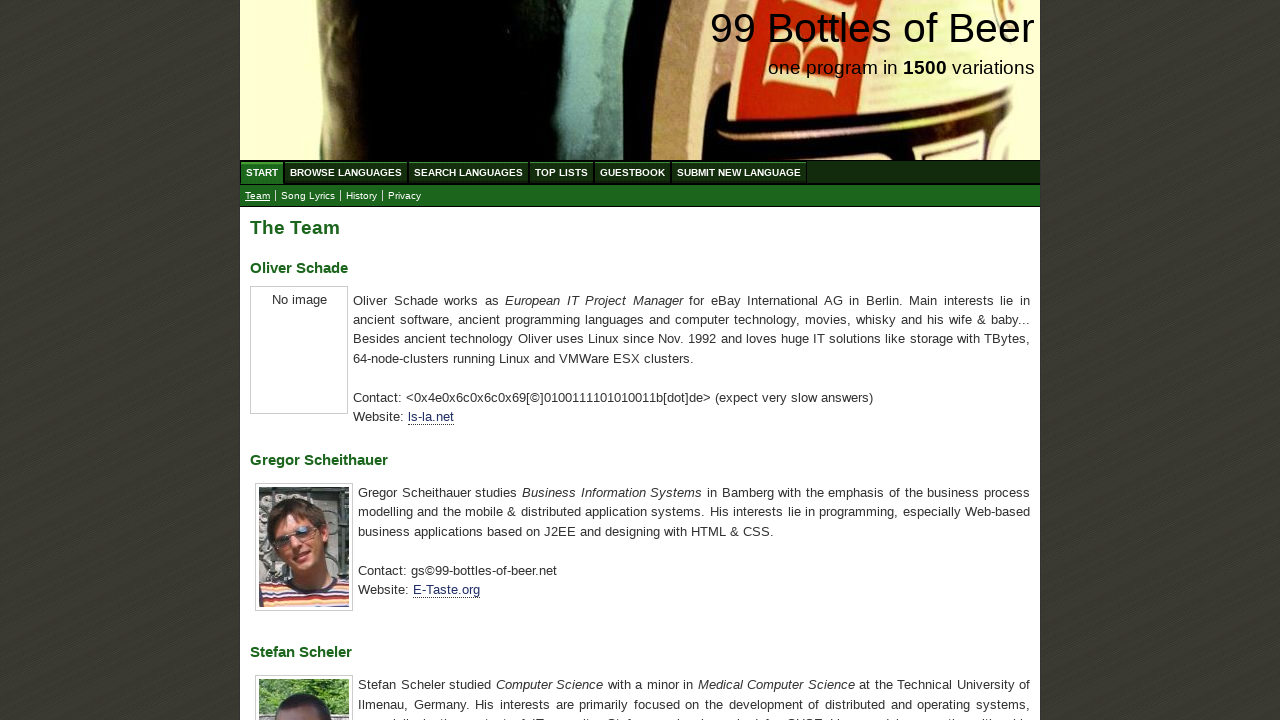

Defined expected creator names list
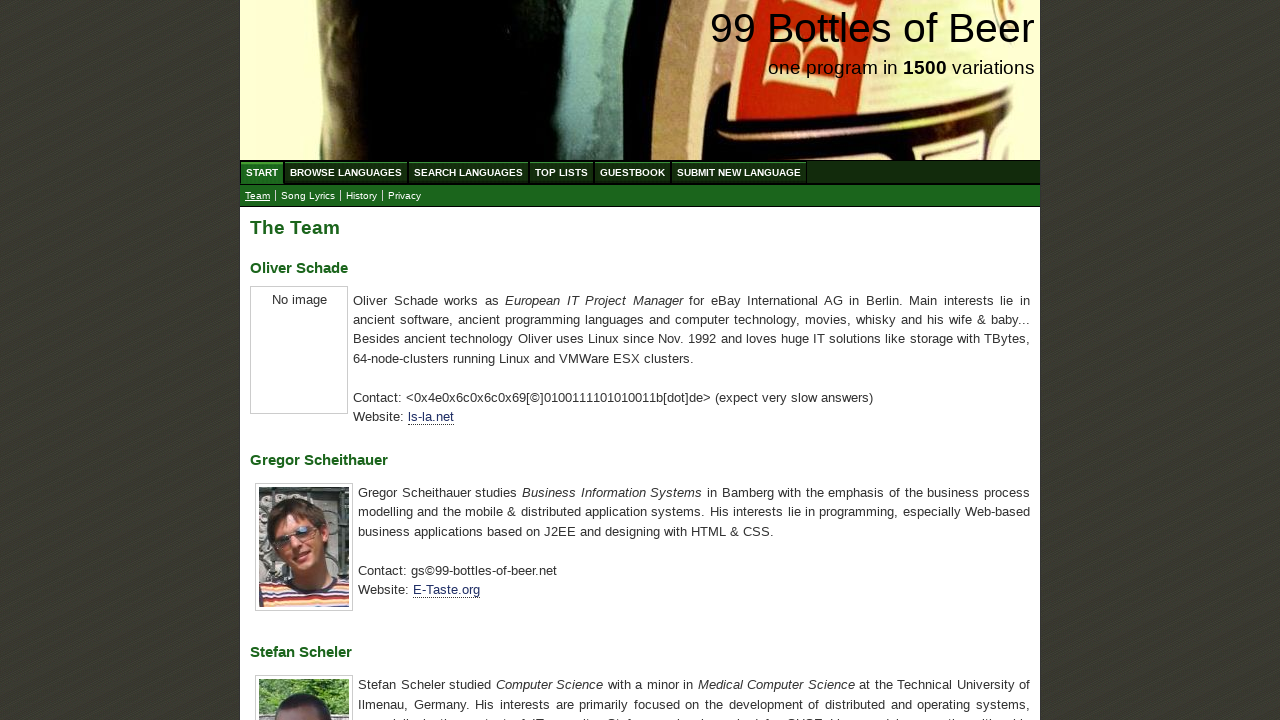

Verified that creator names match expected values: Oliver Schade, Gregor Scheithauer, Stefan Scheler
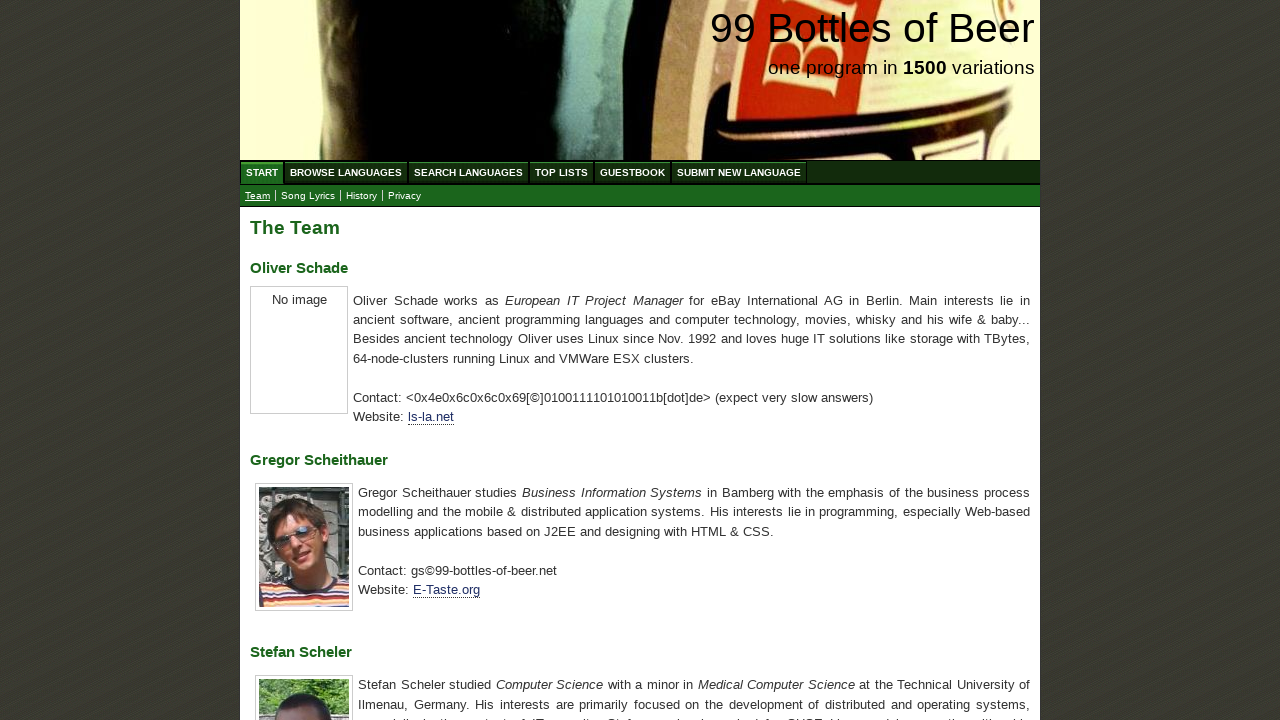

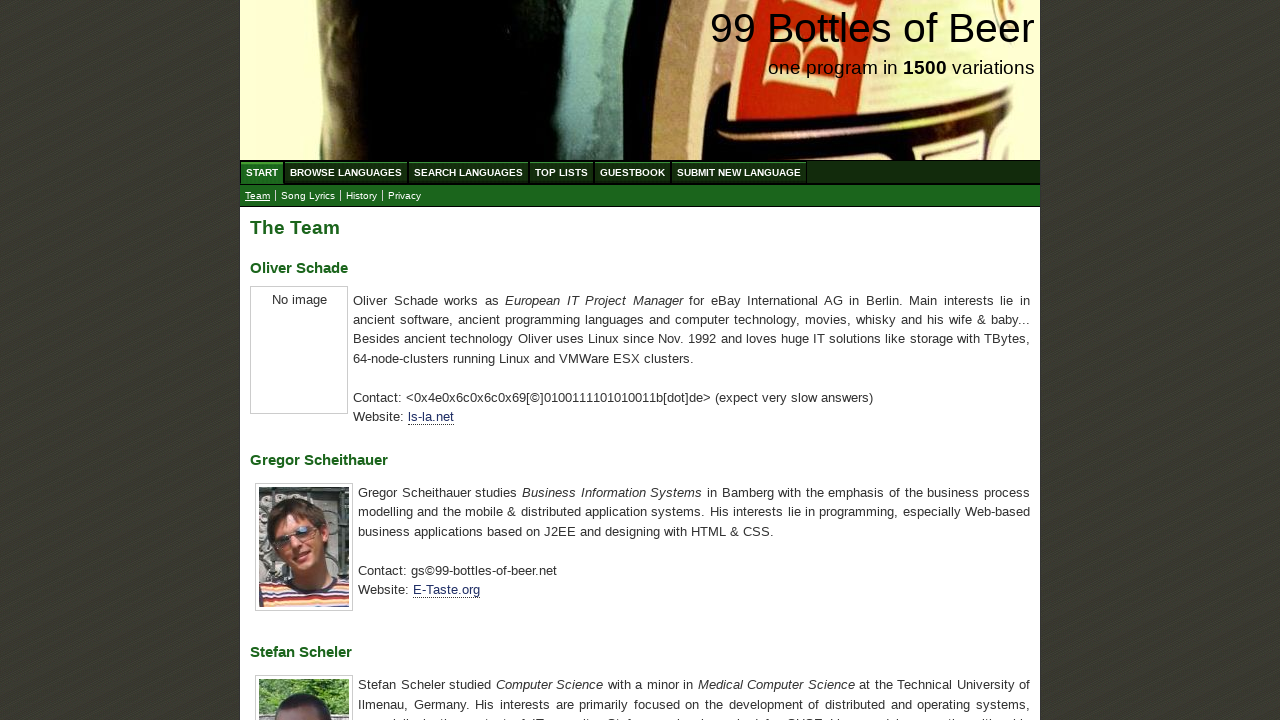